Tests registration form validation when confirmation email doesn't match original email

Starting URL: https://alada.vn/tai-khoan/dang-ky.html

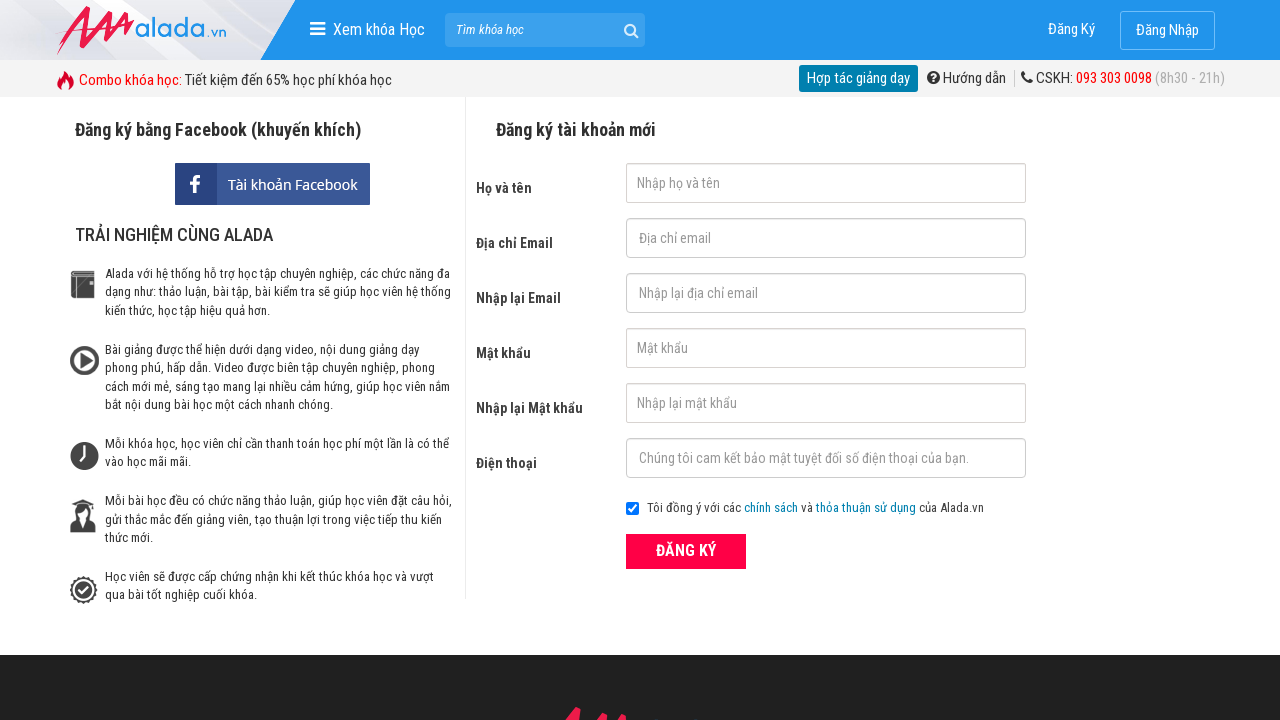

Filled first name field with 'abc' on //input[@id='txtFirstname']
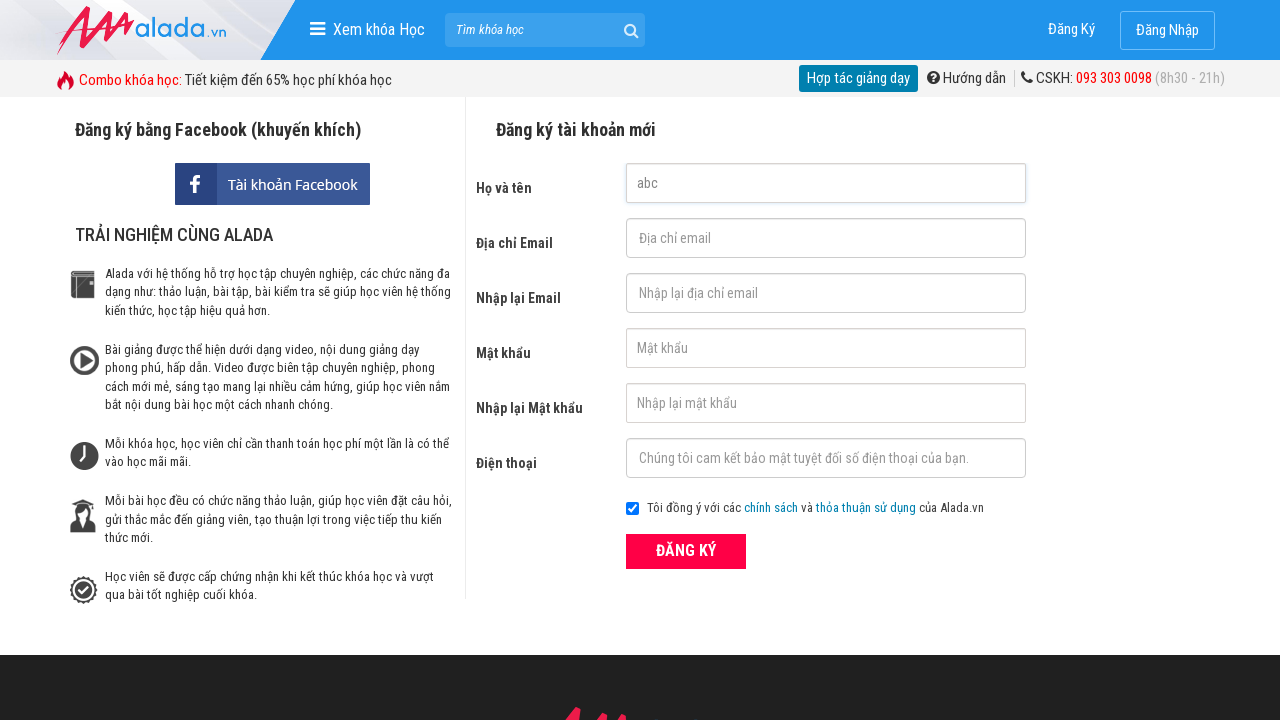

Filled email field with 'abc123@gmail.com' on //input[@id='txtEmail']
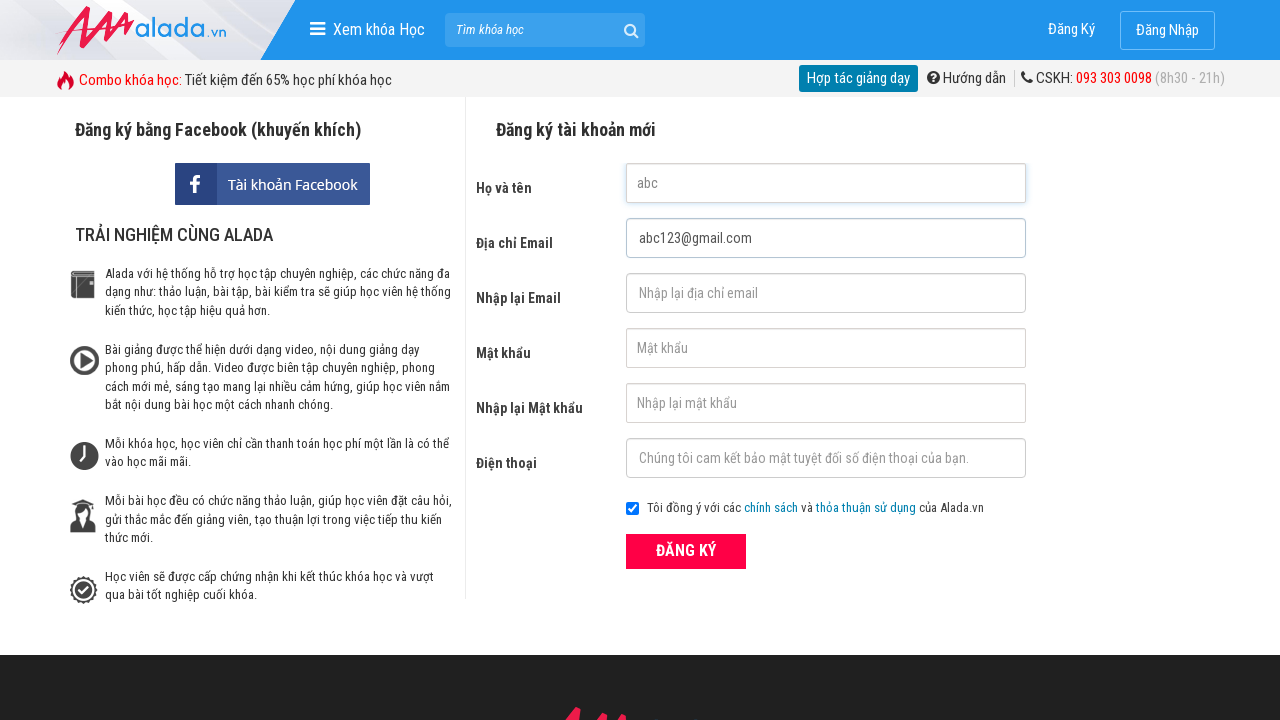

Filled confirmation email field with mismatched email 'abc1234@gmail.com' on //input[@id='txtCEmail']
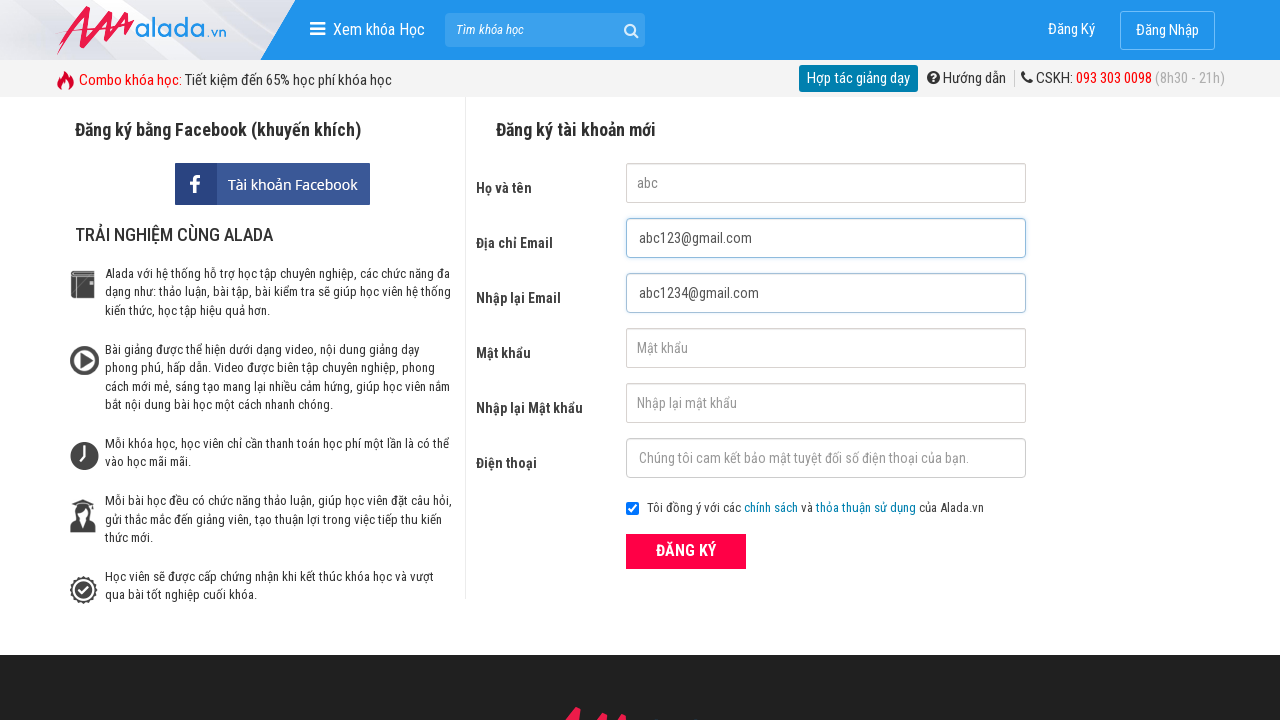

Filled password field with 'abc123' on //input[@id='txtPassword']
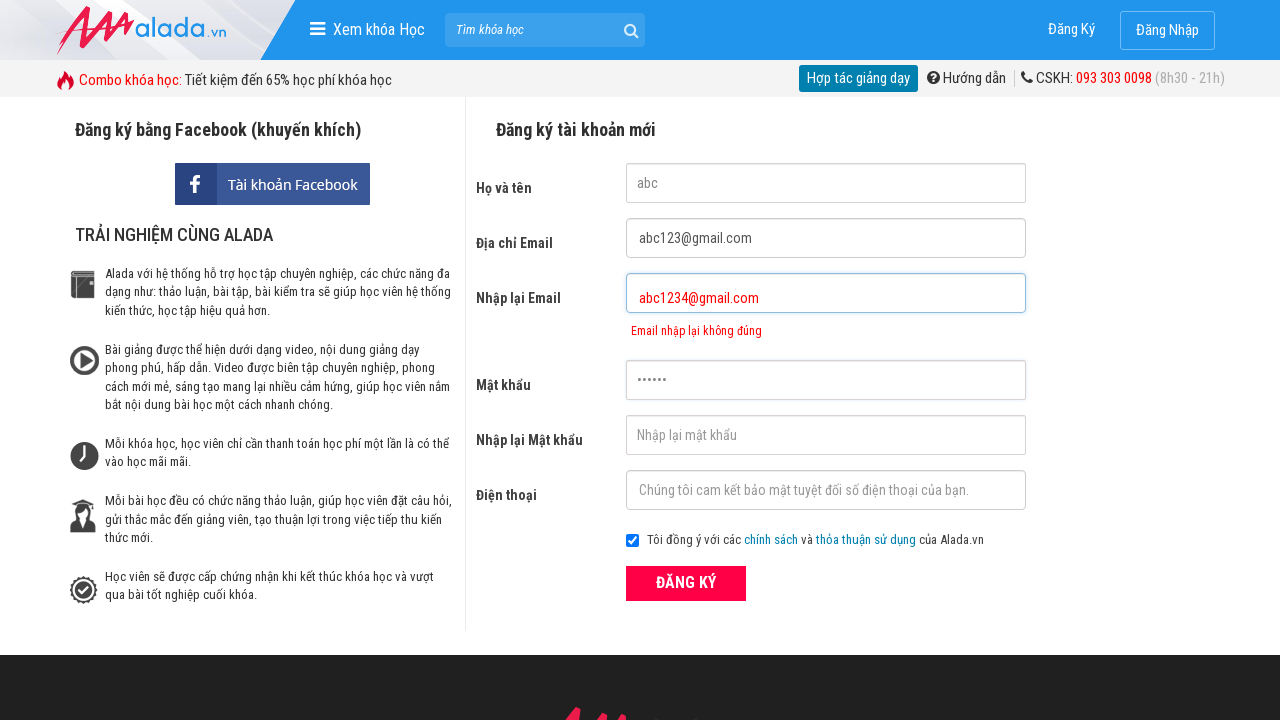

Filled confirmation password field with 'abc123' on //input[@id='txtCPassword']
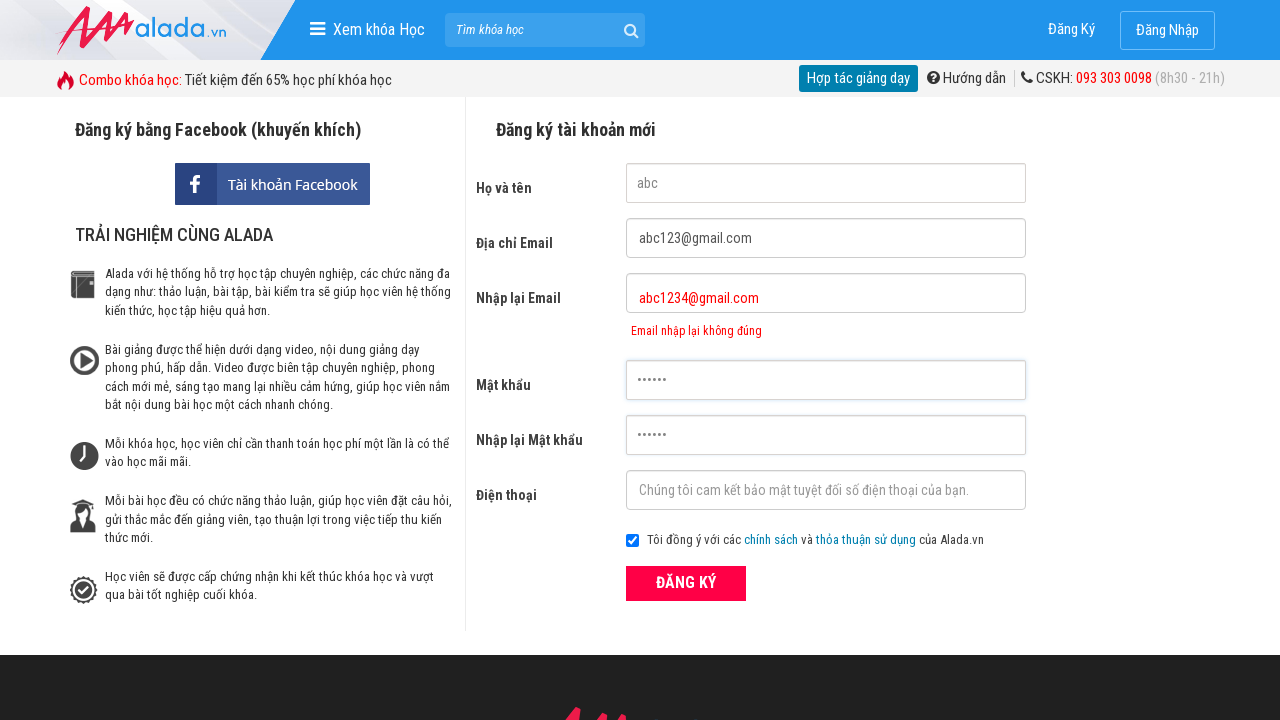

Filled phone number field with '0123456789' on //input[@id='txtPhone']
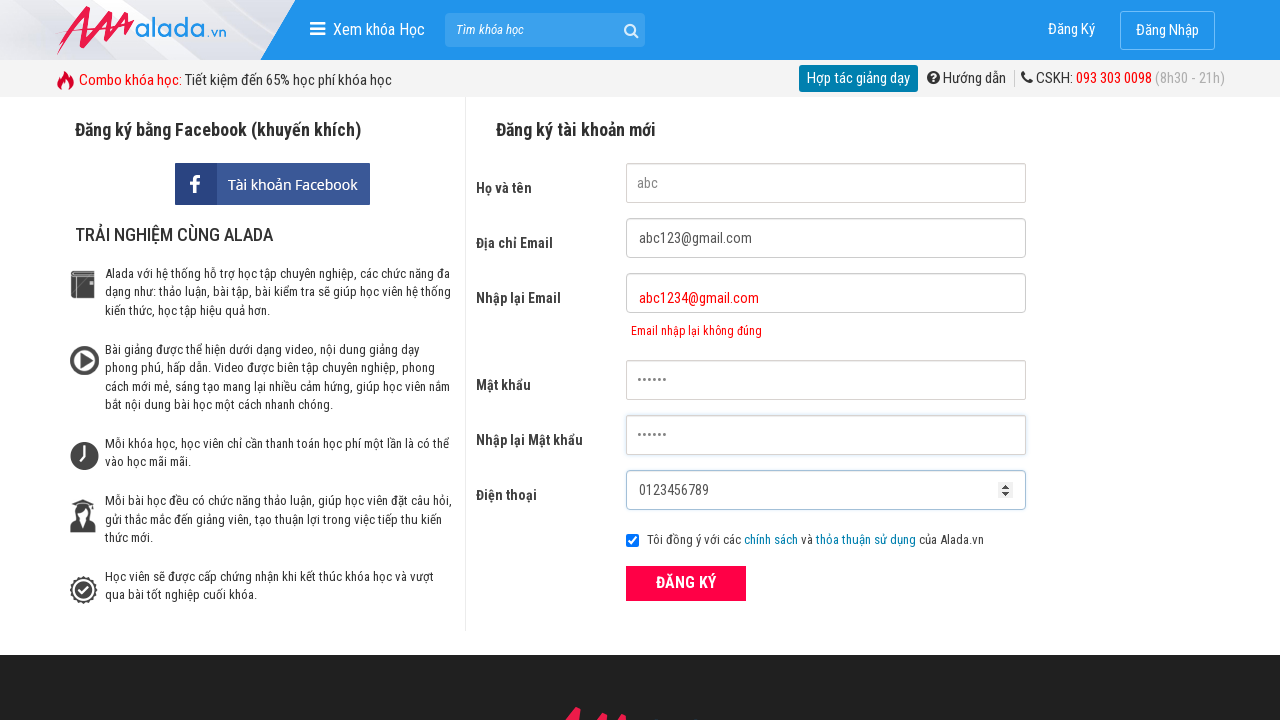

Clicked submit button to register at (686, 583) on xpath=//button[@class='btn_pink_sm fs16']
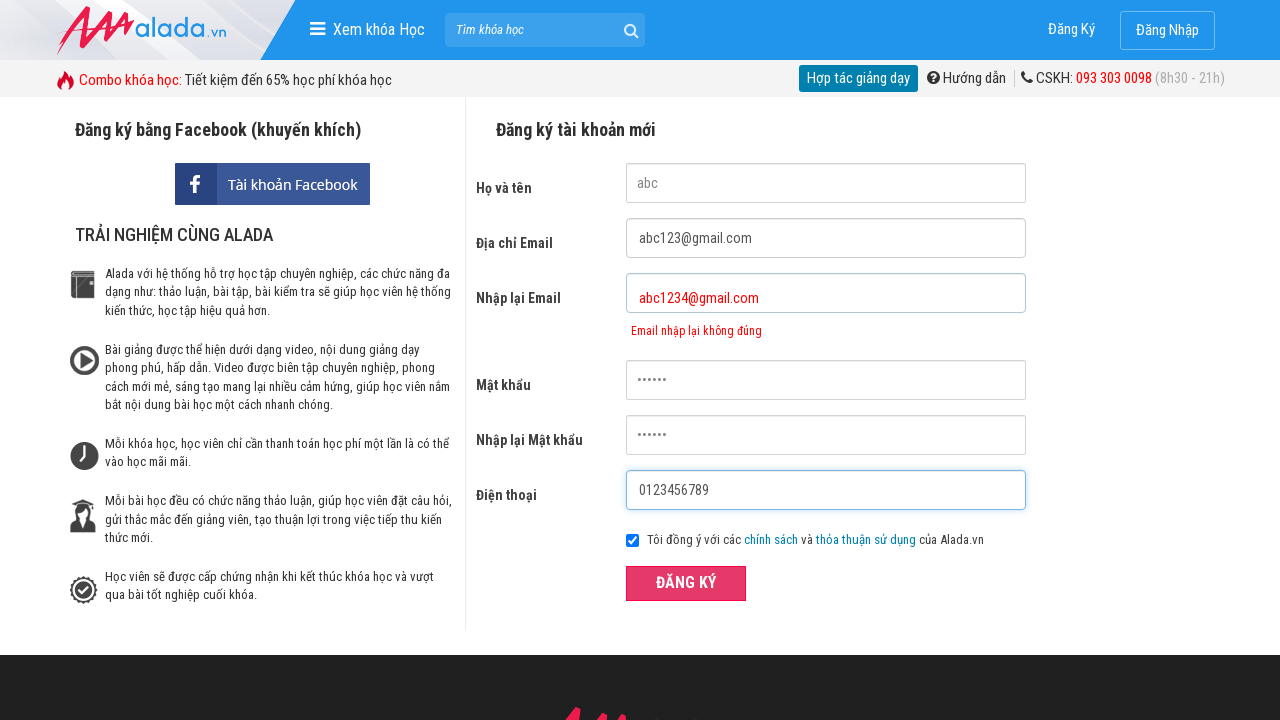

Email mismatch error message appeared - validation successful
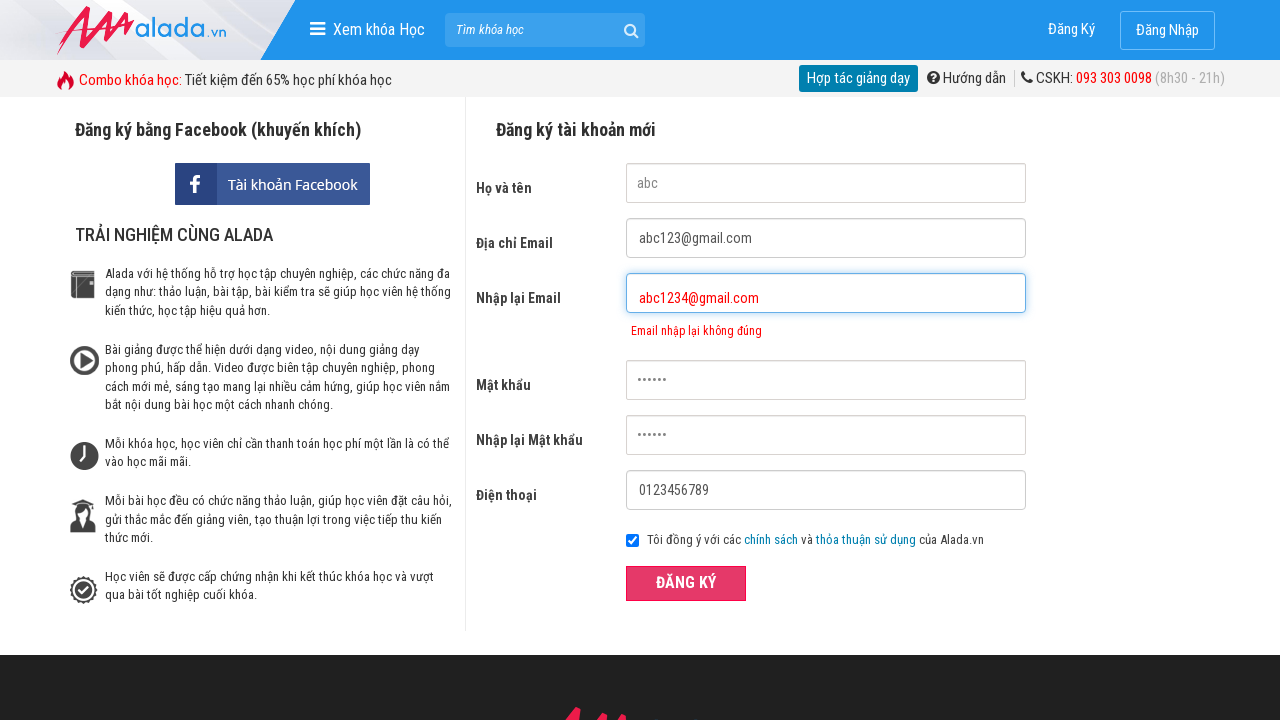

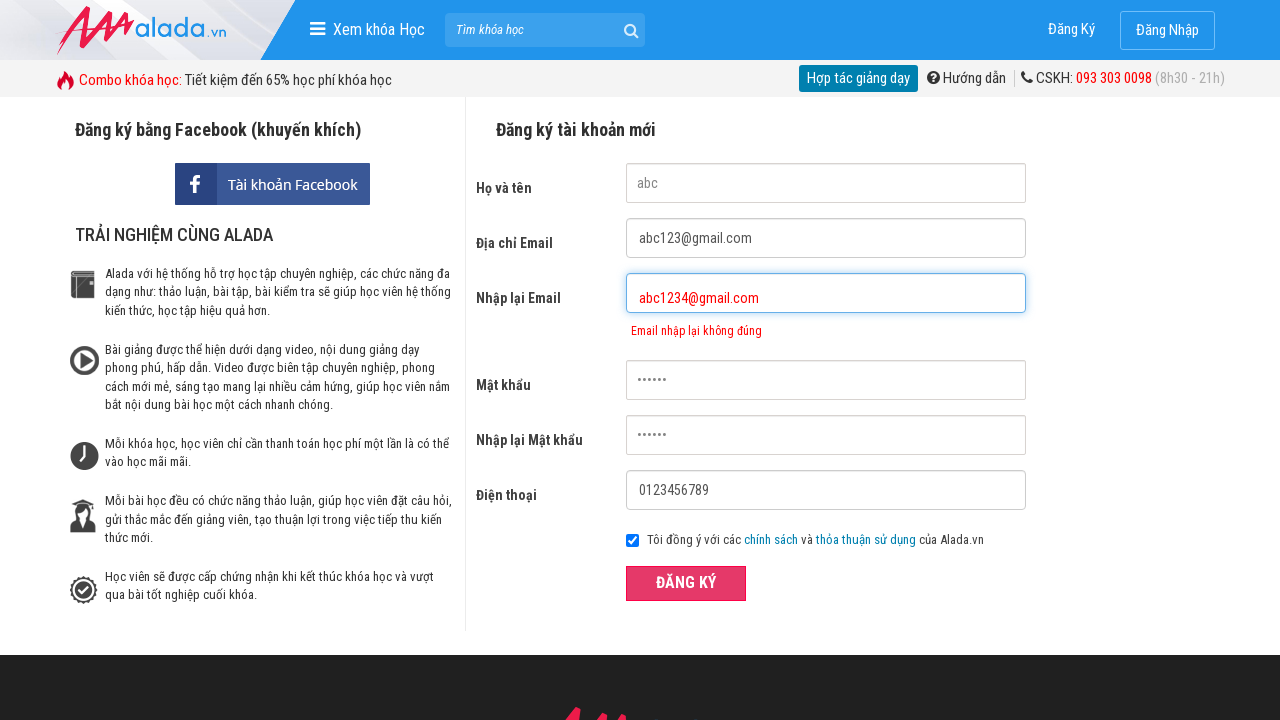